Tests mouse hover action by hovering over the colors dropdown element

Starting URL: https://testautomationpractice.blogspot.com

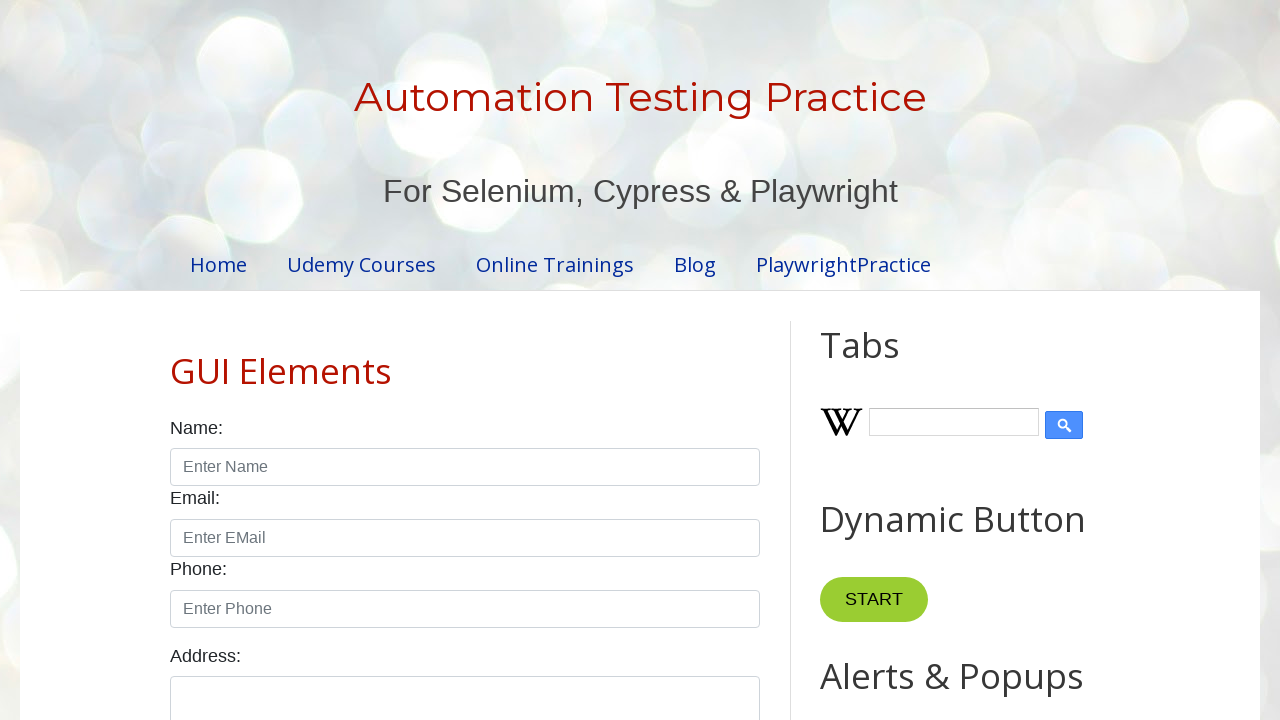

Hovered over the colors dropdown element at (465, 360) on #colors
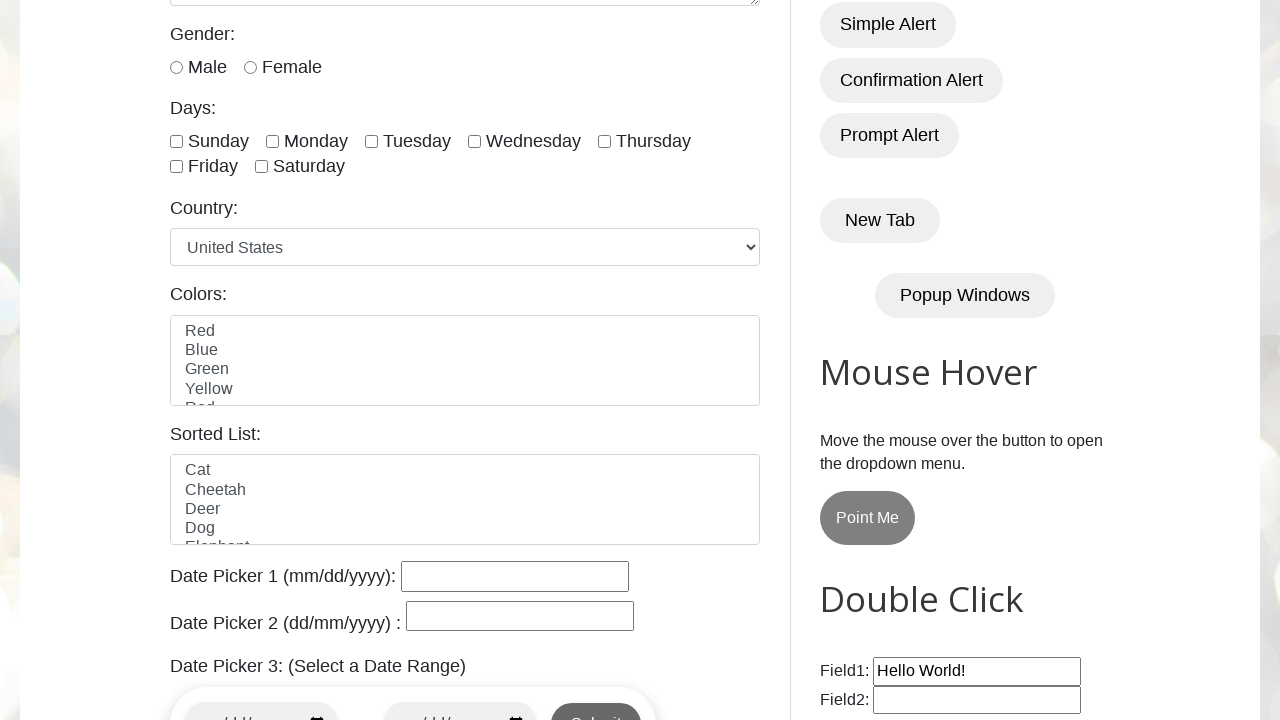

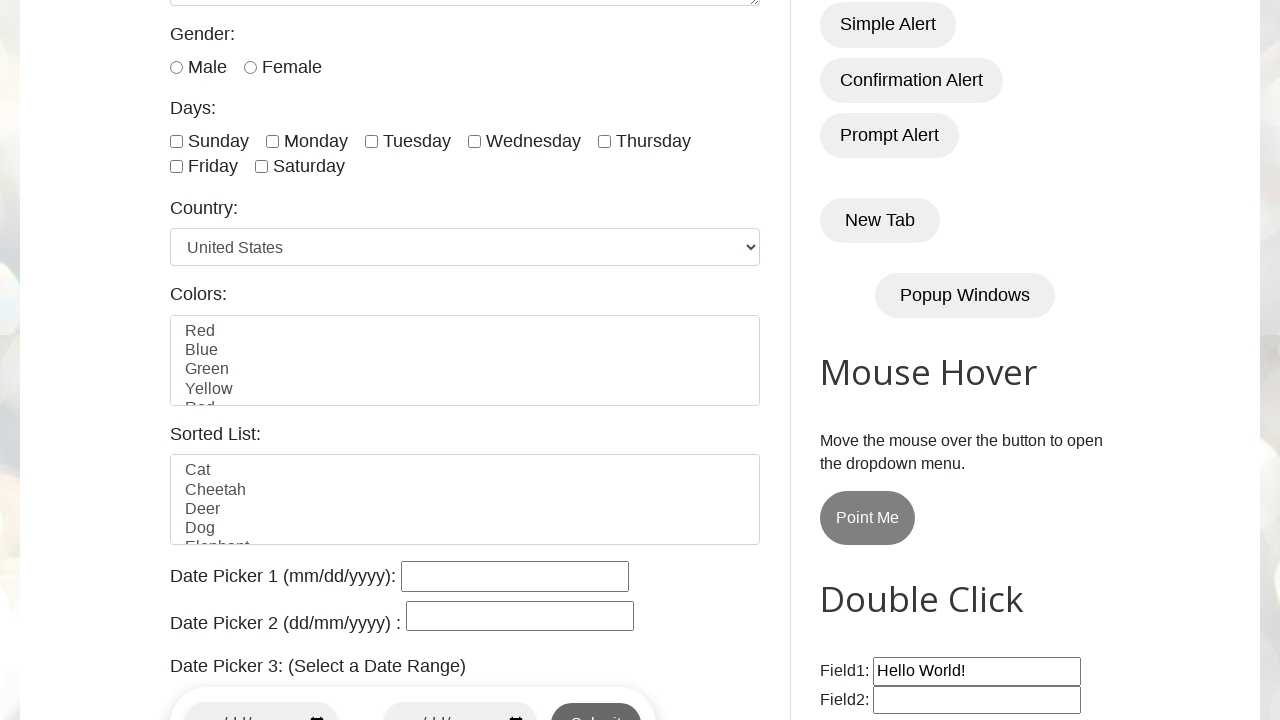